Tests clicking the dog button on the practice automation site and verifies the demo text updates

Starting URL: https://practice-automation.com/click-events/

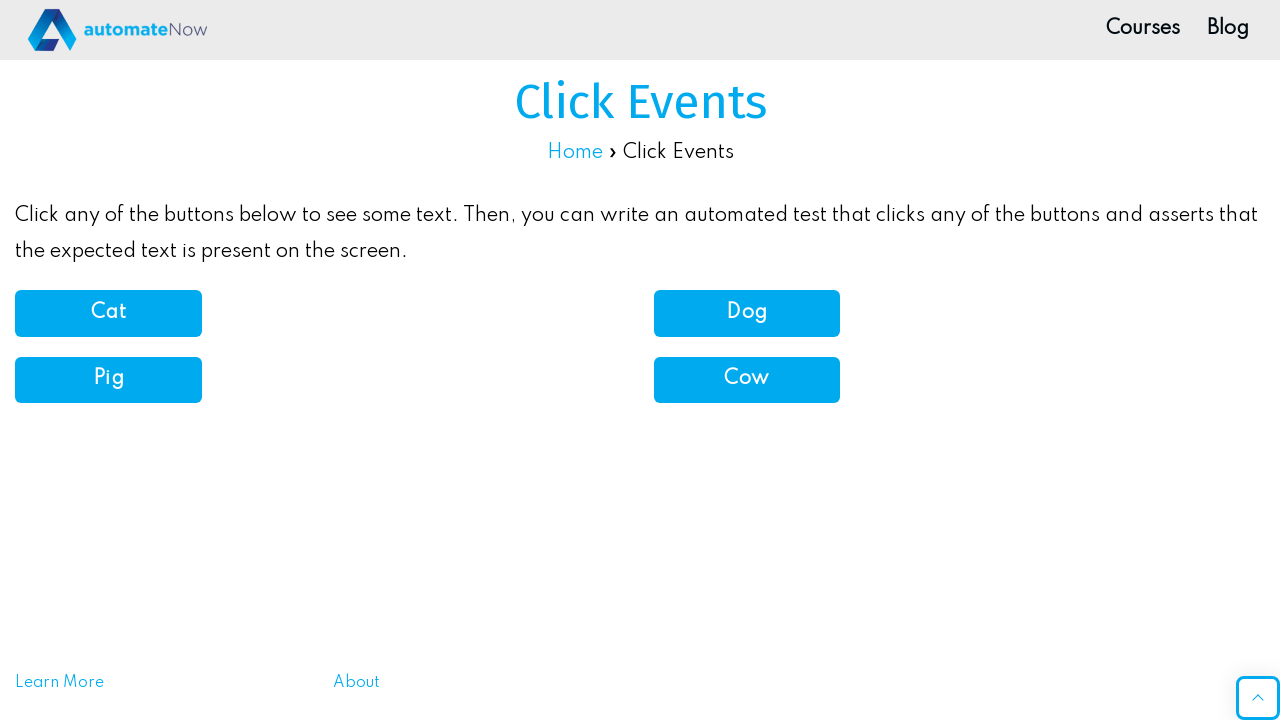

Navigated to click events practice page
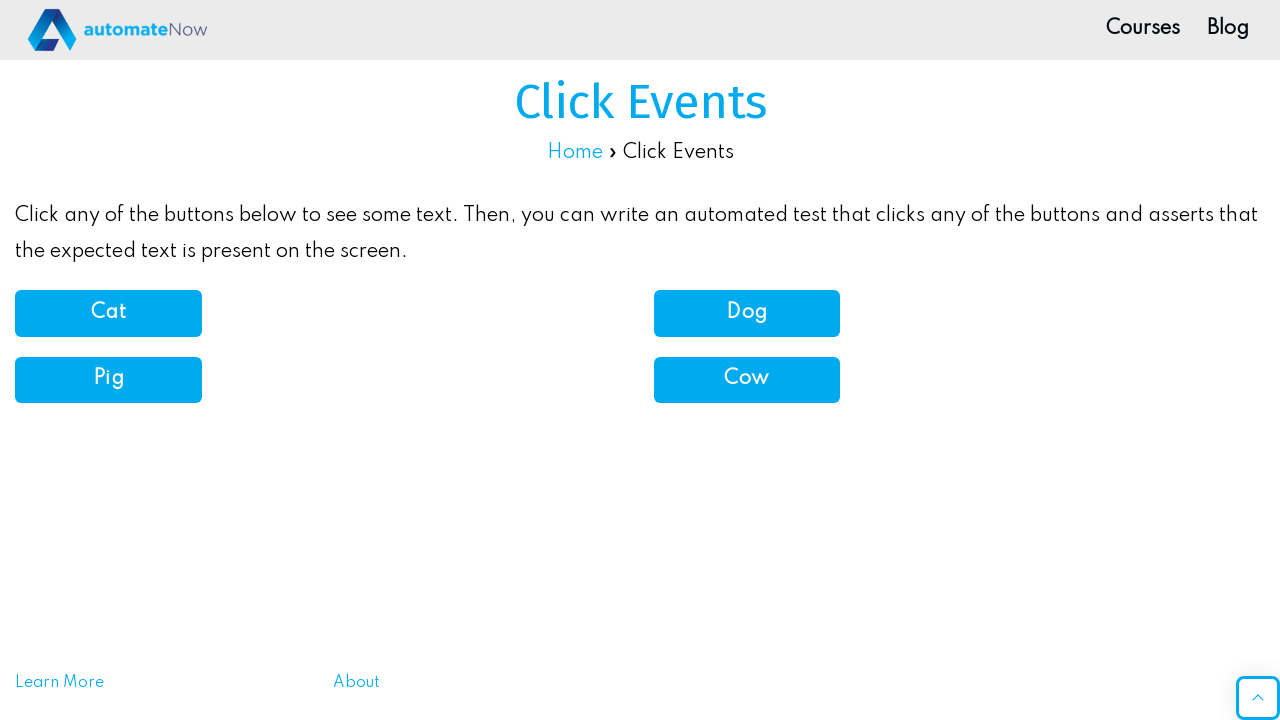

Clicked the dog button at (747, 313) on button[onclick='dogSound()']
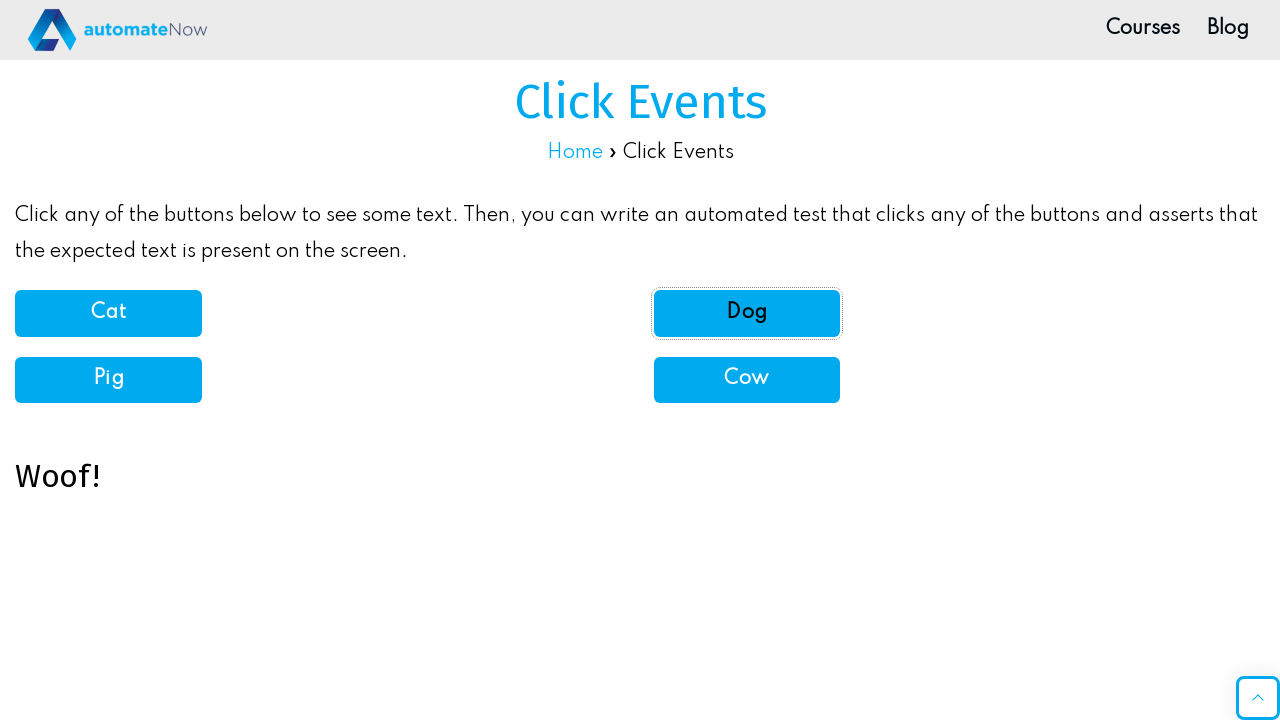

Demo text element appeared and updated after dog button click
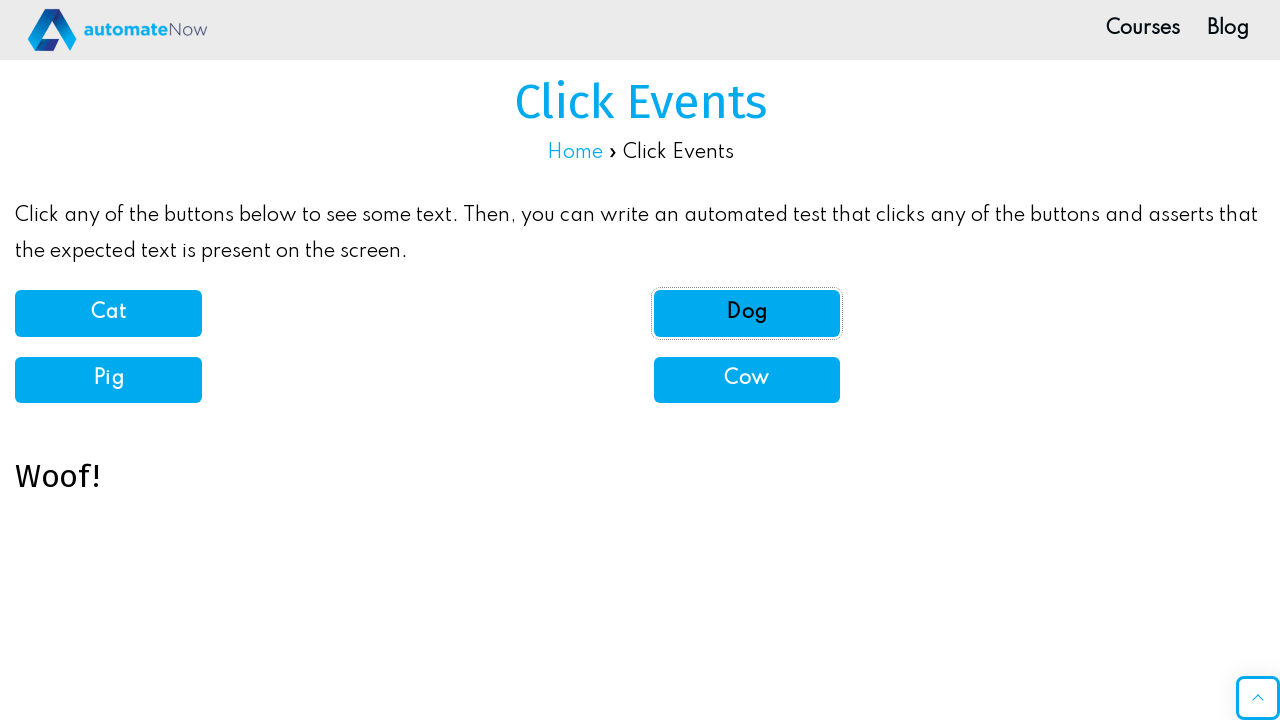

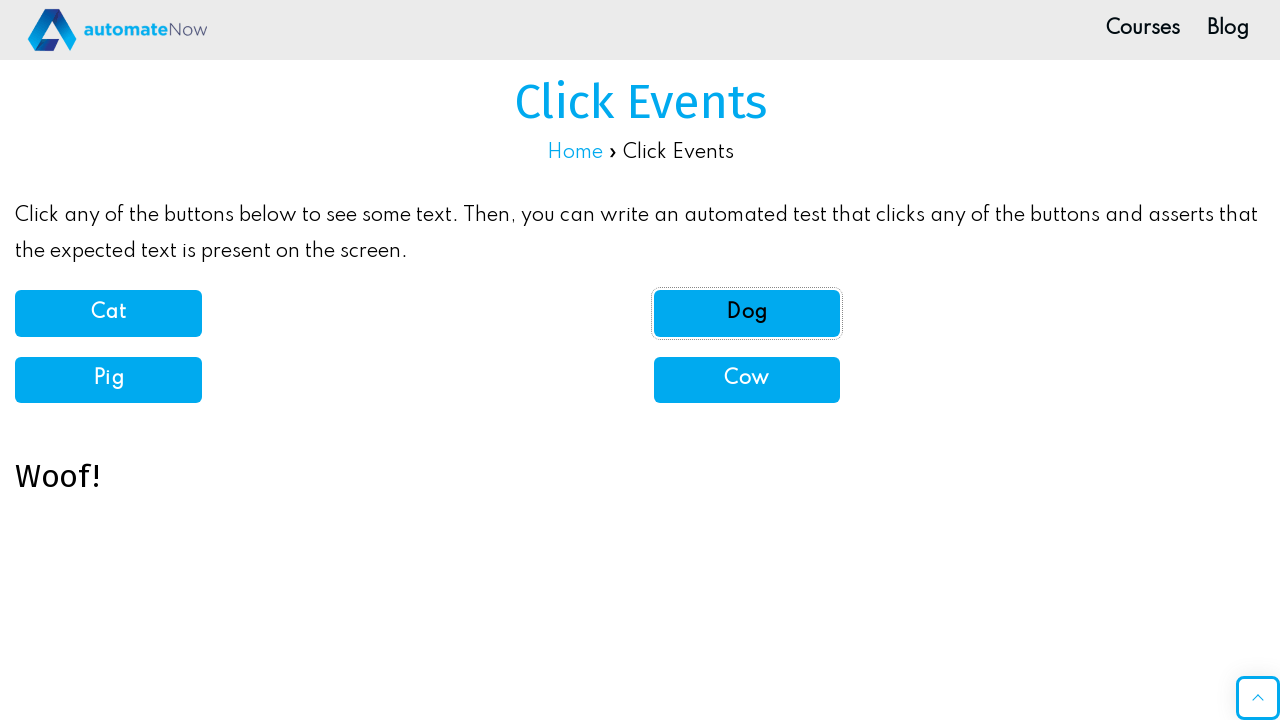